Simple test that navigates to the Platzi homepage and verifies it loads successfully.

Starting URL: https://www.platzi.com

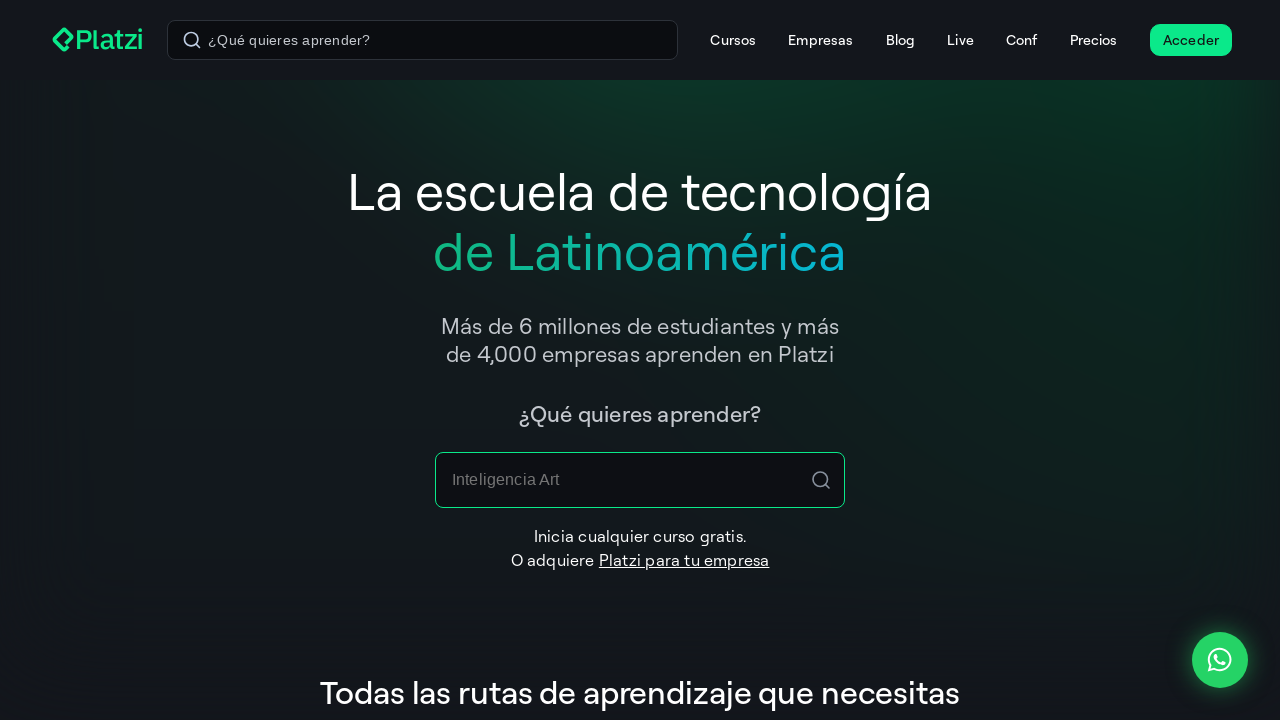

Waited for Platzi homepage to load (domcontentloaded state)
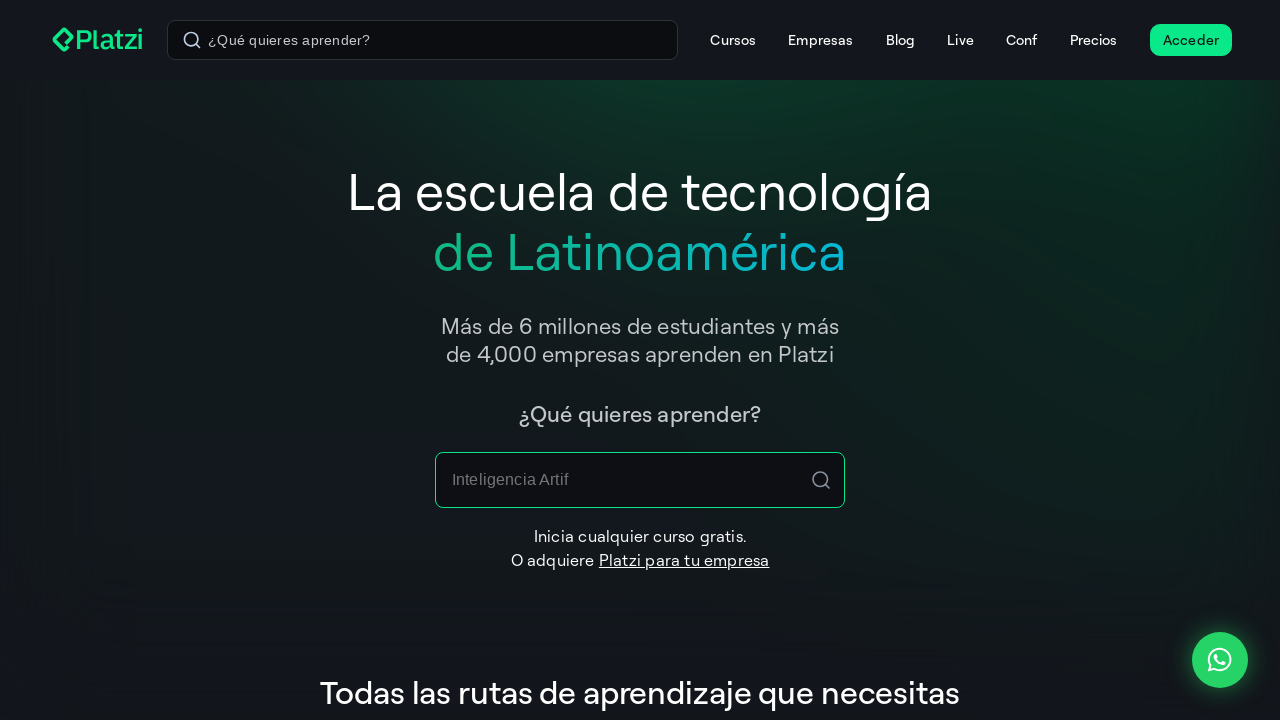

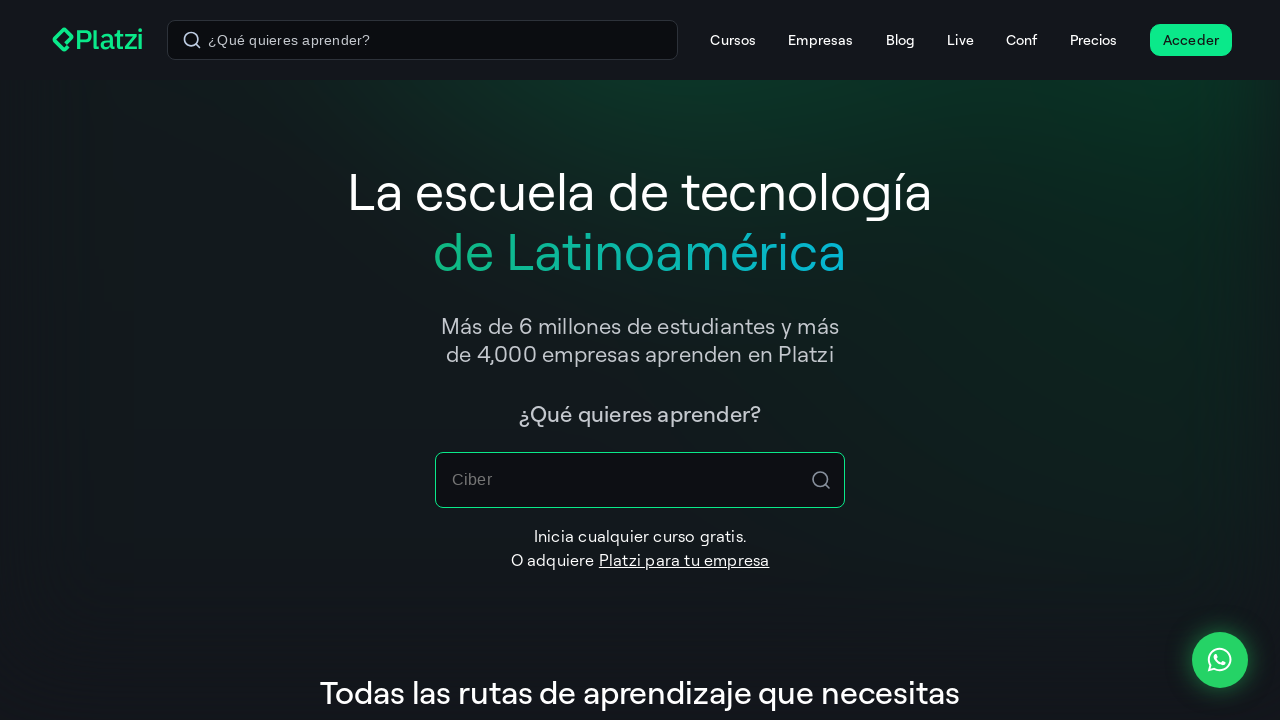